Tests basic browser navigation by visiting the Python.org website and verifying the page title contains "Python"

Starting URL: http://www.python.org

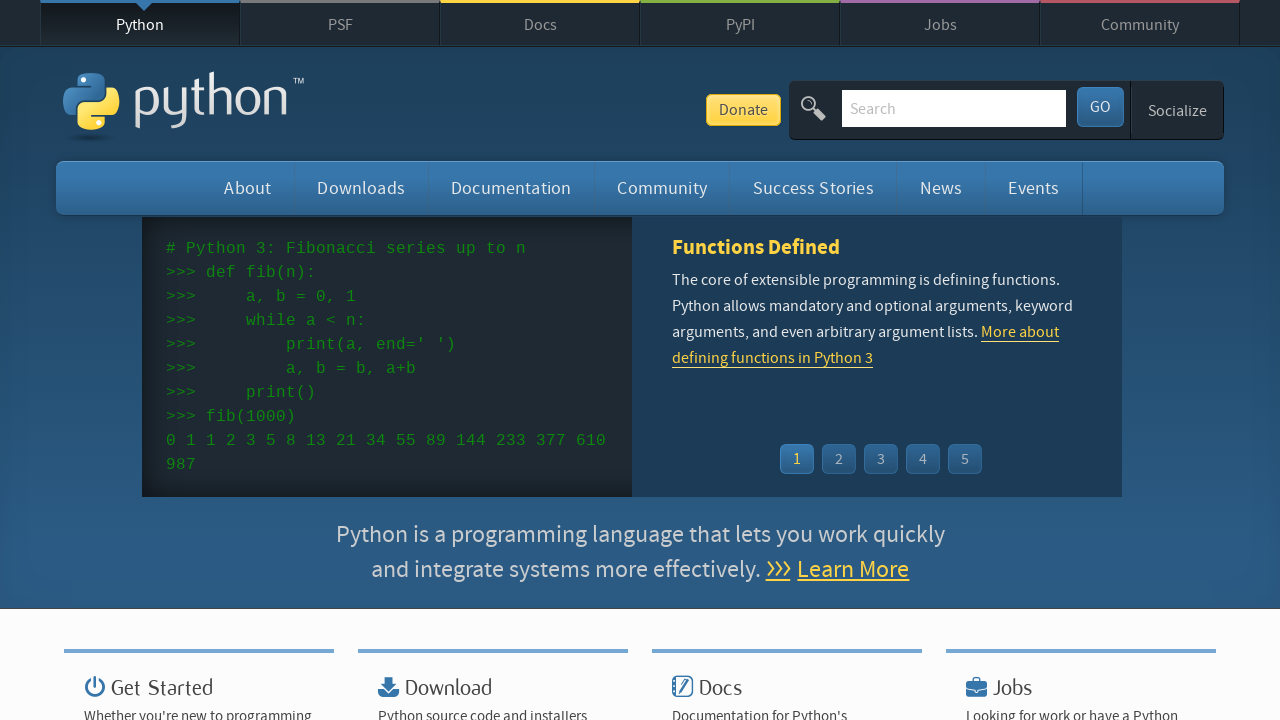

Navigated to Python.org website
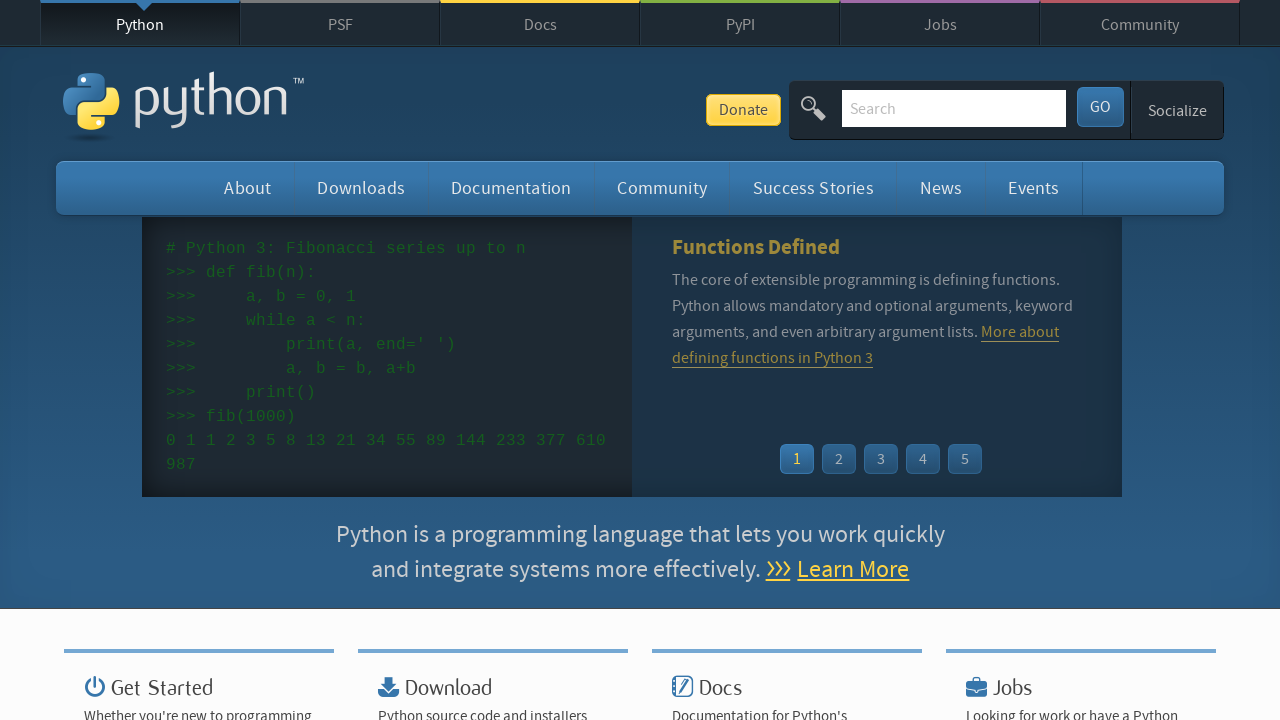

Verified page title contains 'Python'
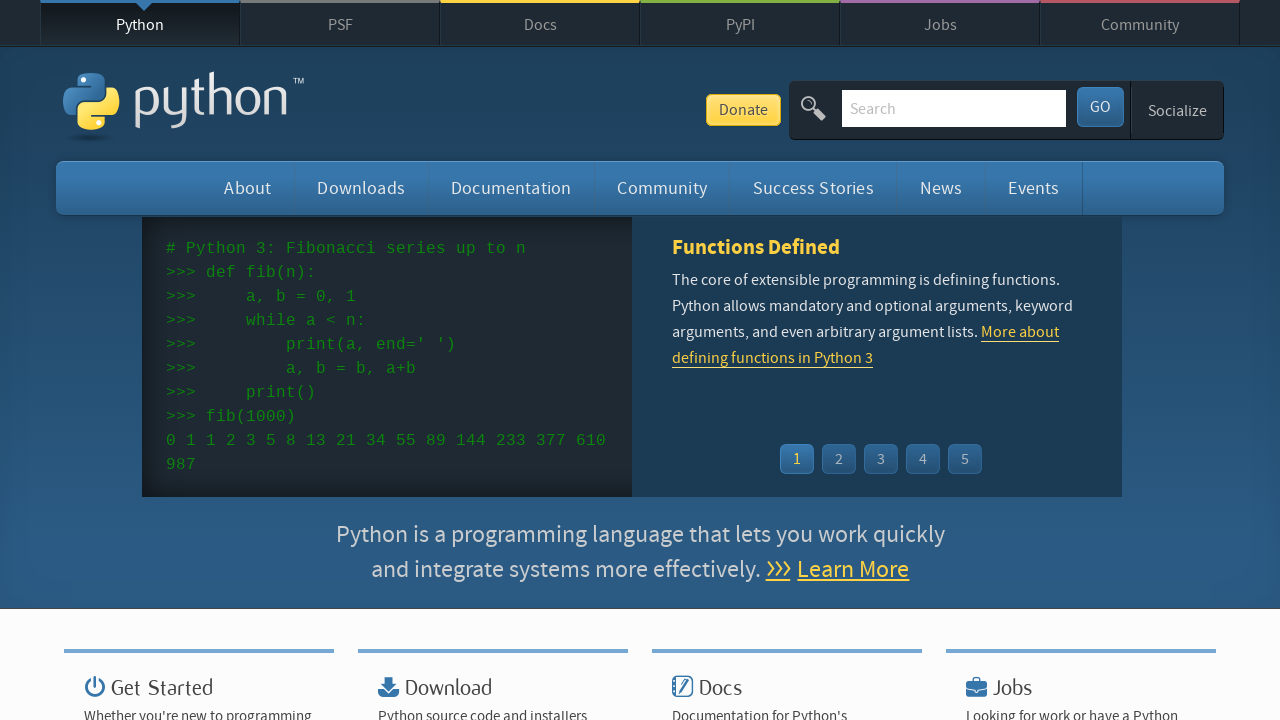

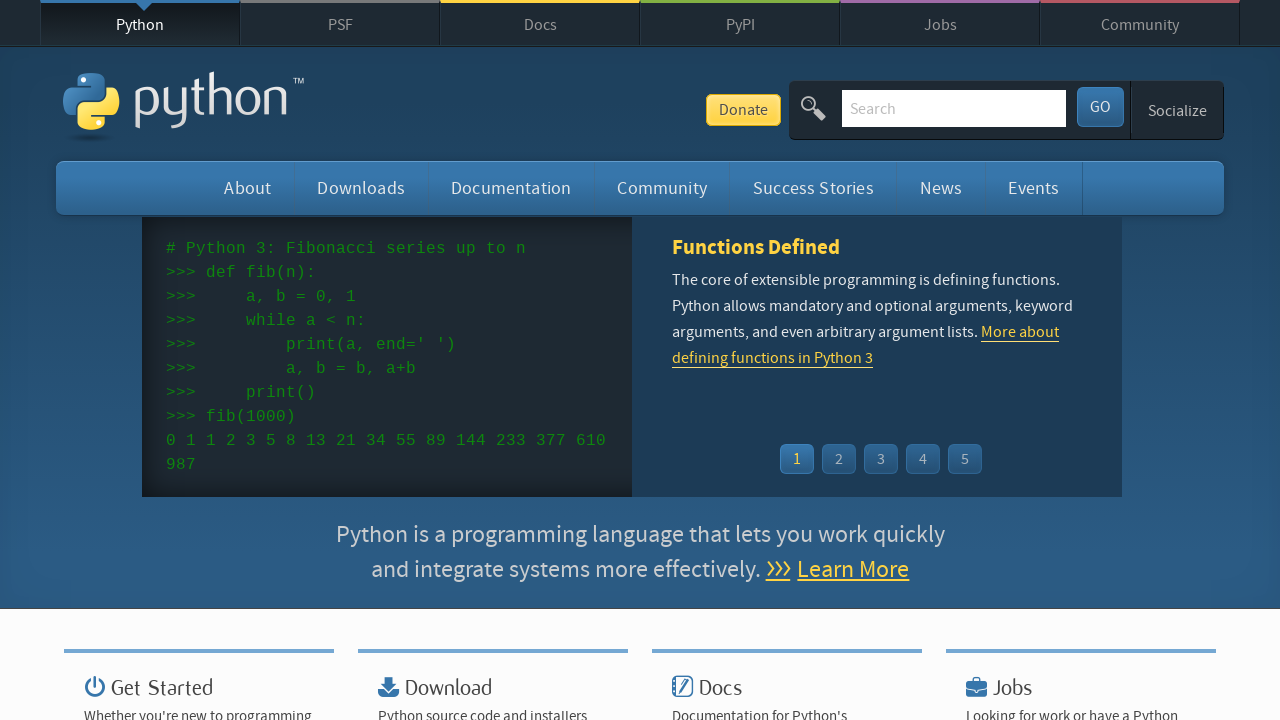